Tests various menu interactions including clicking menu items, hovering over submenus, and performing right-click context menu actions

Starting URL: https://www.leafground.com/menu.xhtml

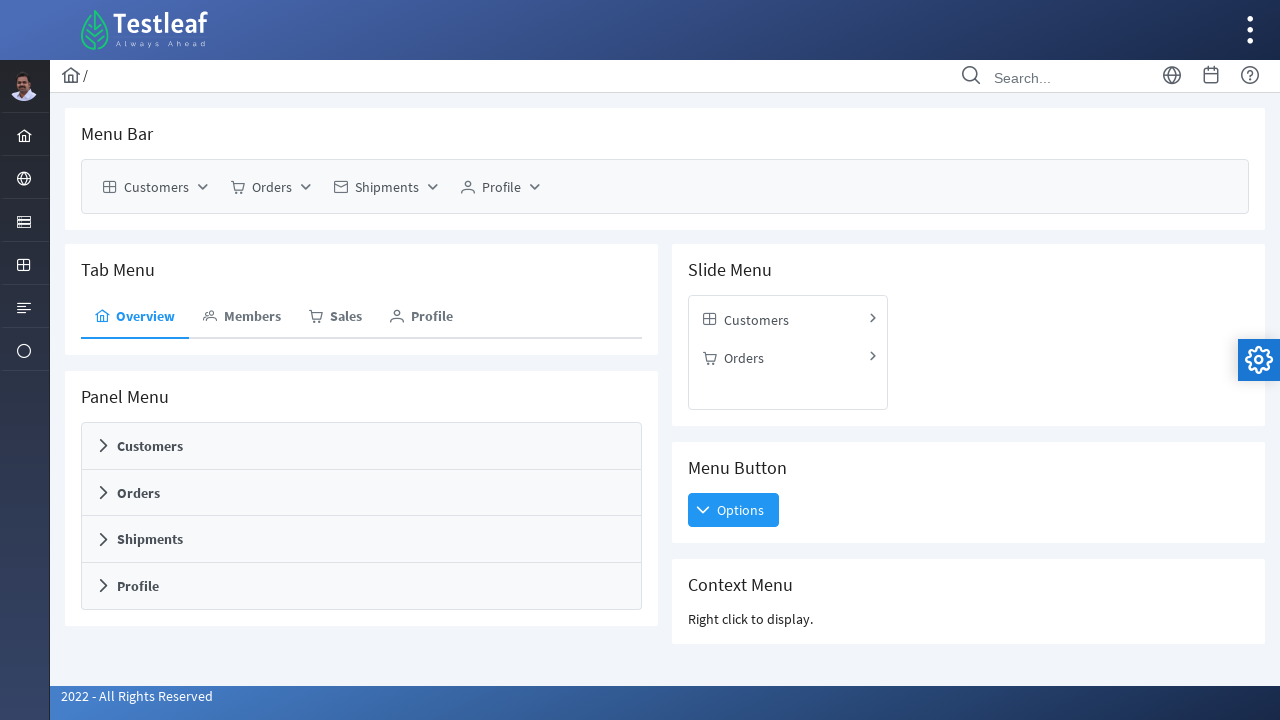

Clicked on first Customers menu item at (156, 187) on (//span[text()='Customers'])[1]
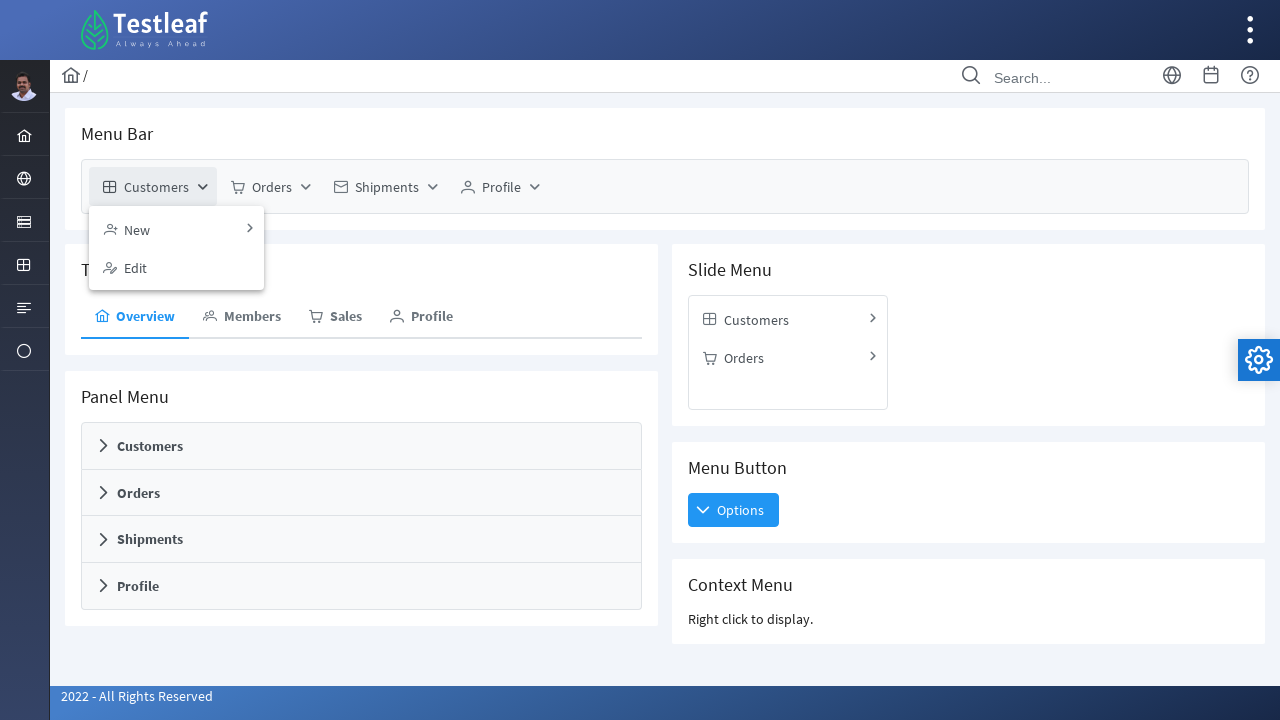

Hovered over submenu link at (176, 228) on (//a[@class='ui-menuitem-link ui-submenu-link ui-corner-all'])[1]
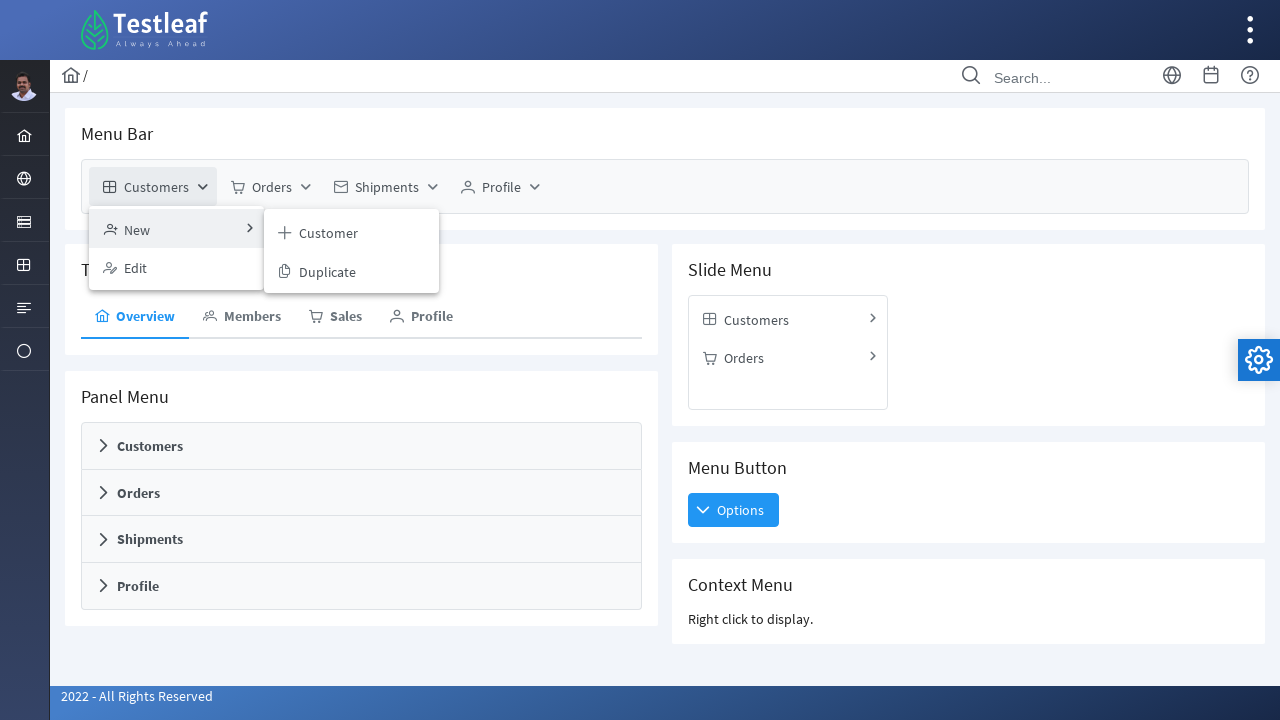

Clicked on Customer submenu item at (328, 233) on (//span[text()='Customer'])[1]
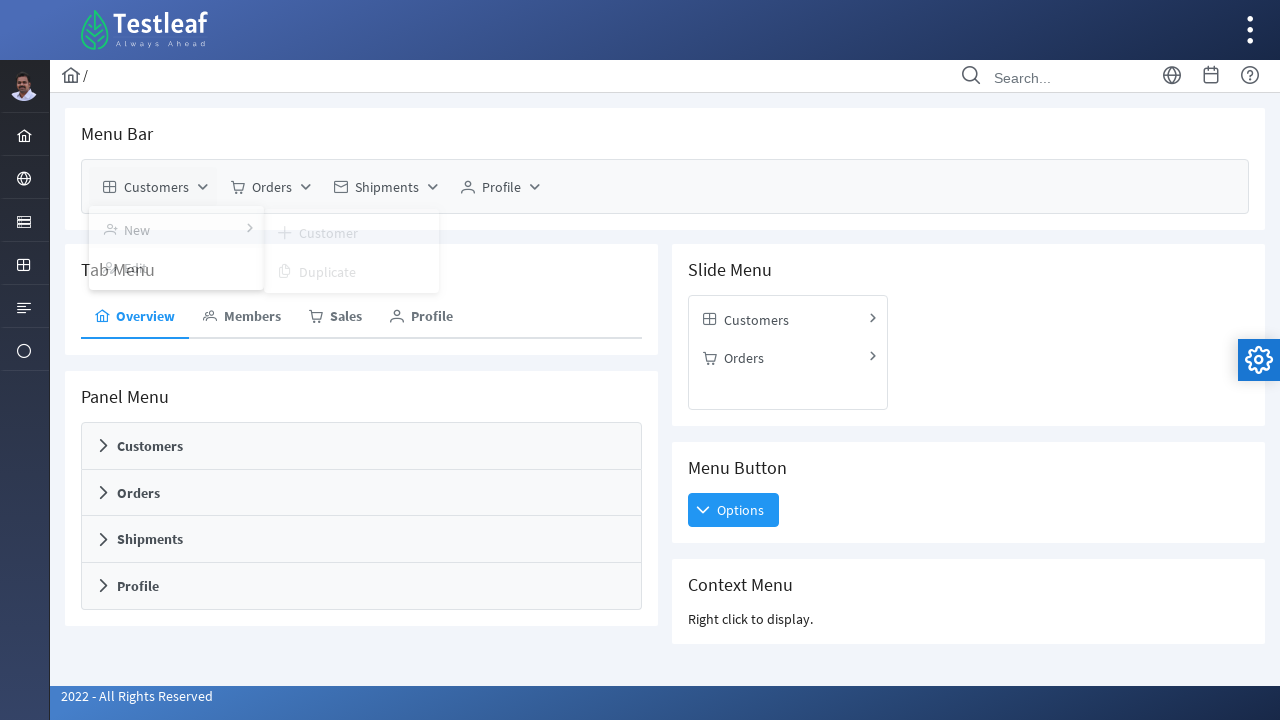

Clicked on Members menu item at (252, 316) on xpath=//span[text()='Members']
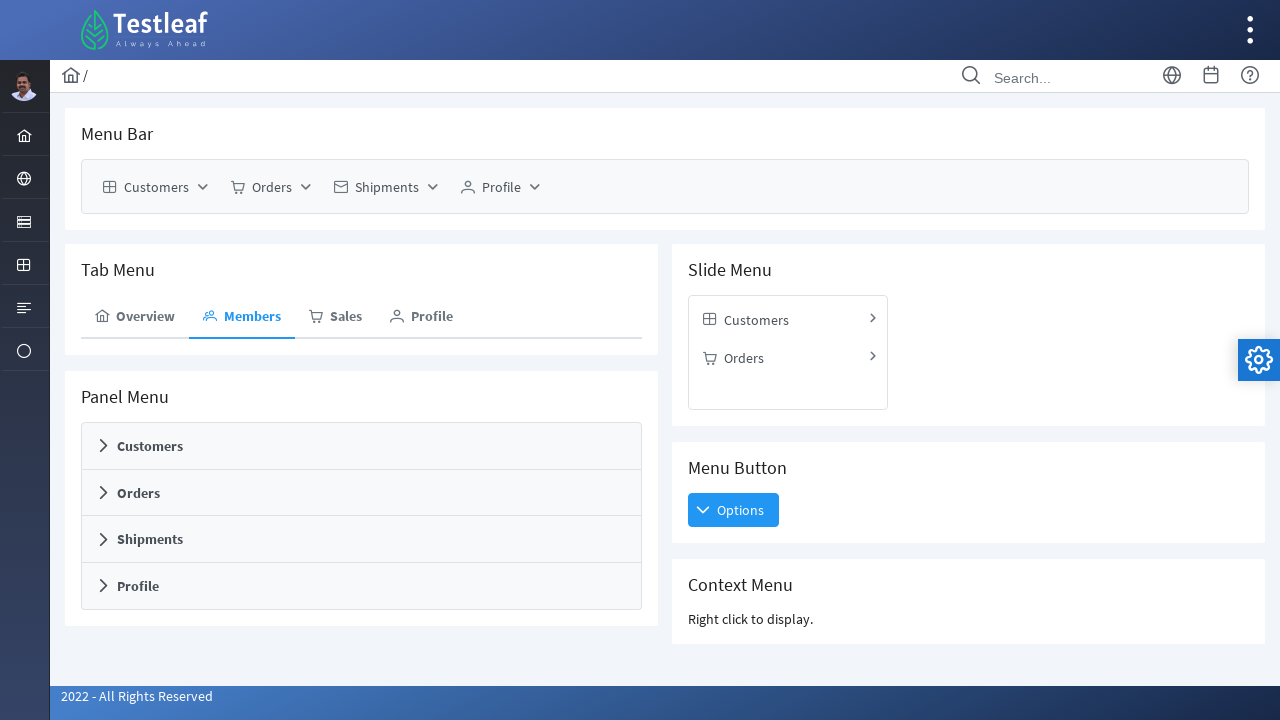

Clicked on Customers link at (150, 446) on xpath=//a[text()='Customers']
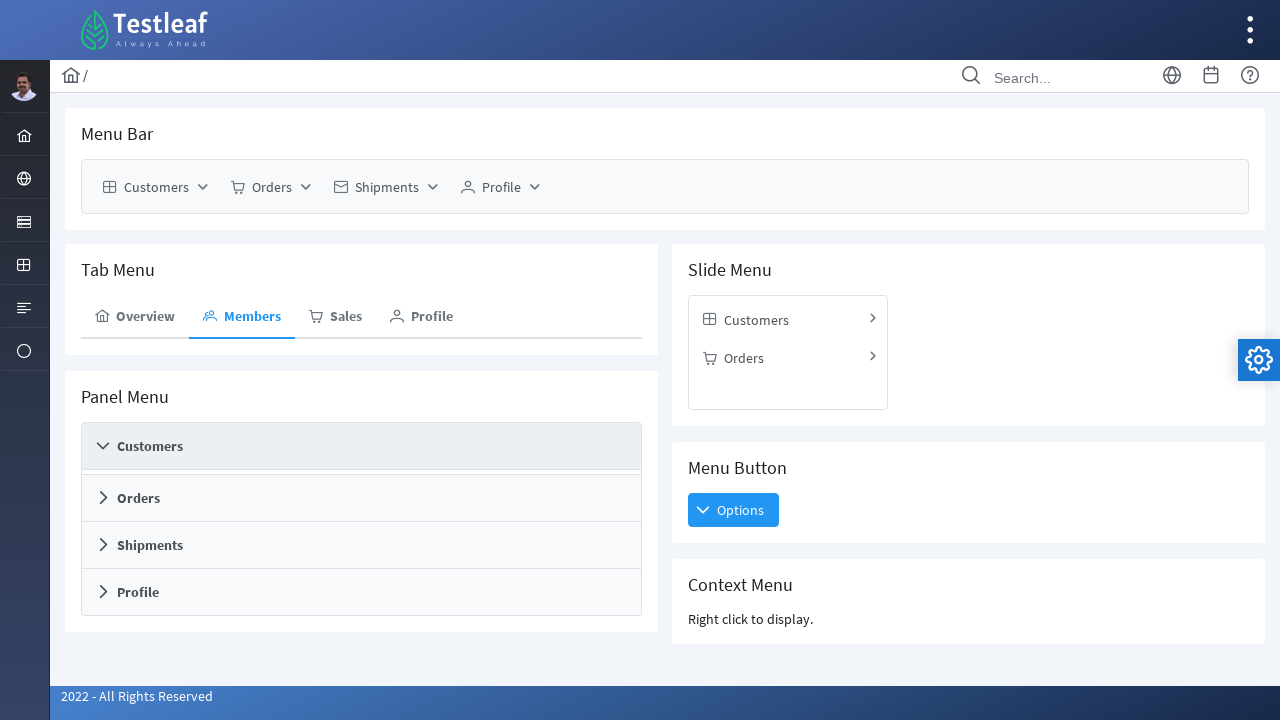

Clicked on New option (second occurrence) at (152, 495) on (//span[text()='New'])[2]
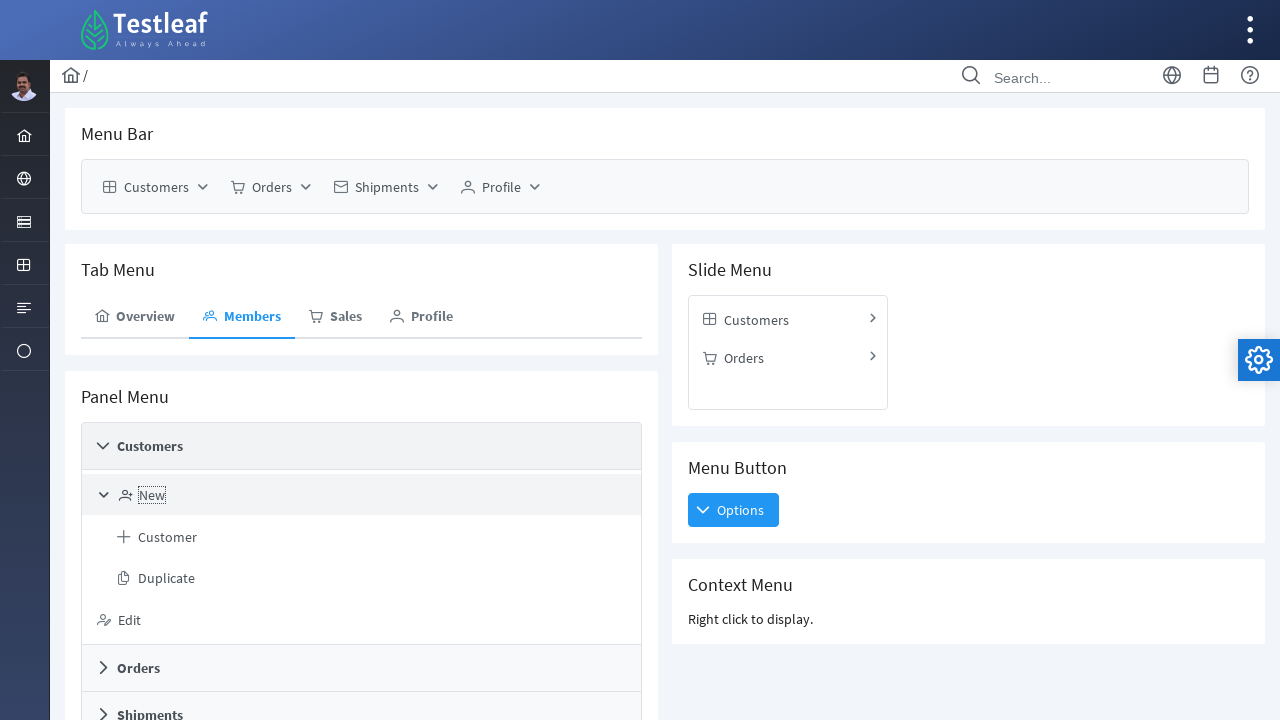

Clicked on Duplicate option (second occurrence) at (166, 578) on (//span[text()='Duplicate'])[2]
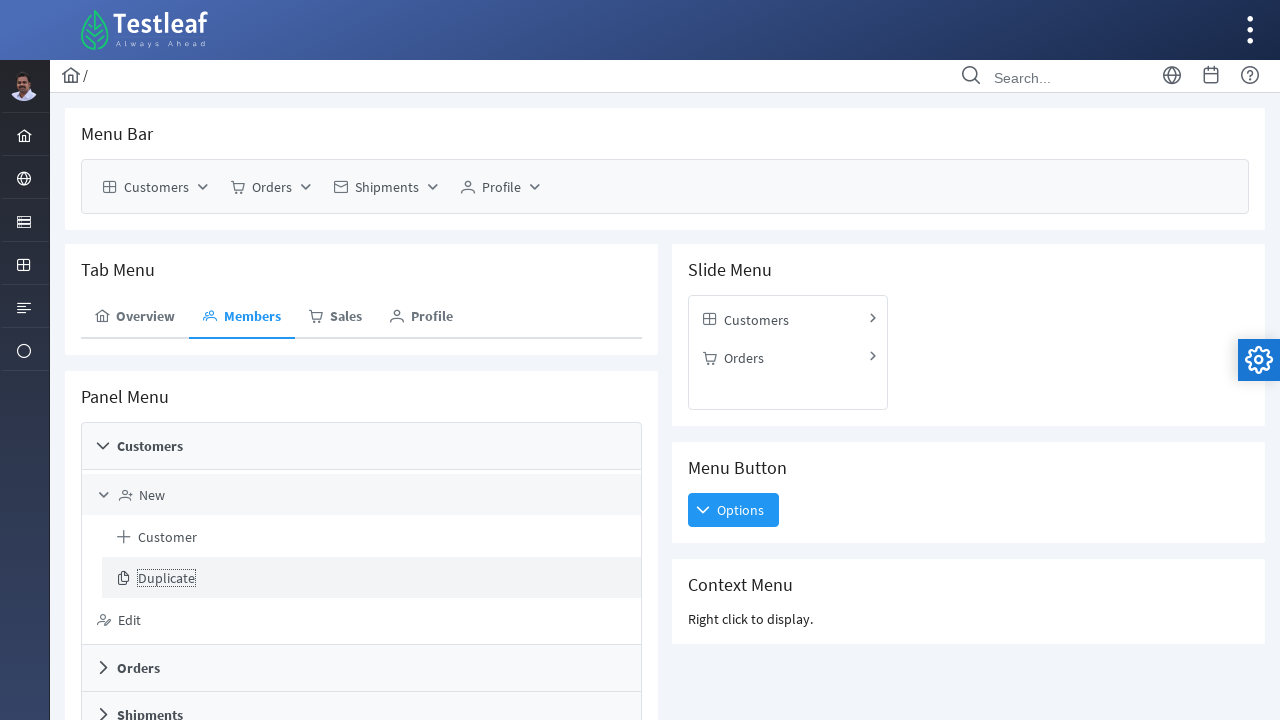

Clicked on Customers menu item (second occurrence) at (756, 319) on (//span[text()='Customers'])[2]
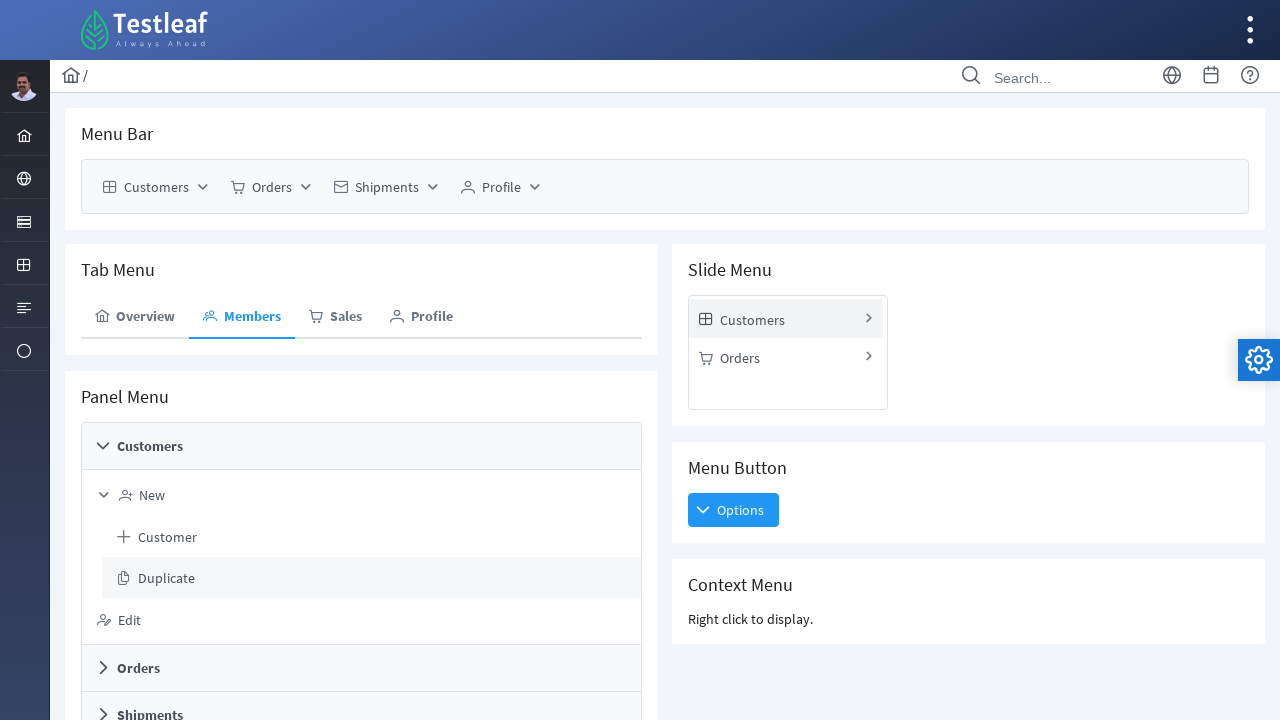

Clicked on New option (third occurrence) at (737, 319) on (//span[text()='New'])[3]
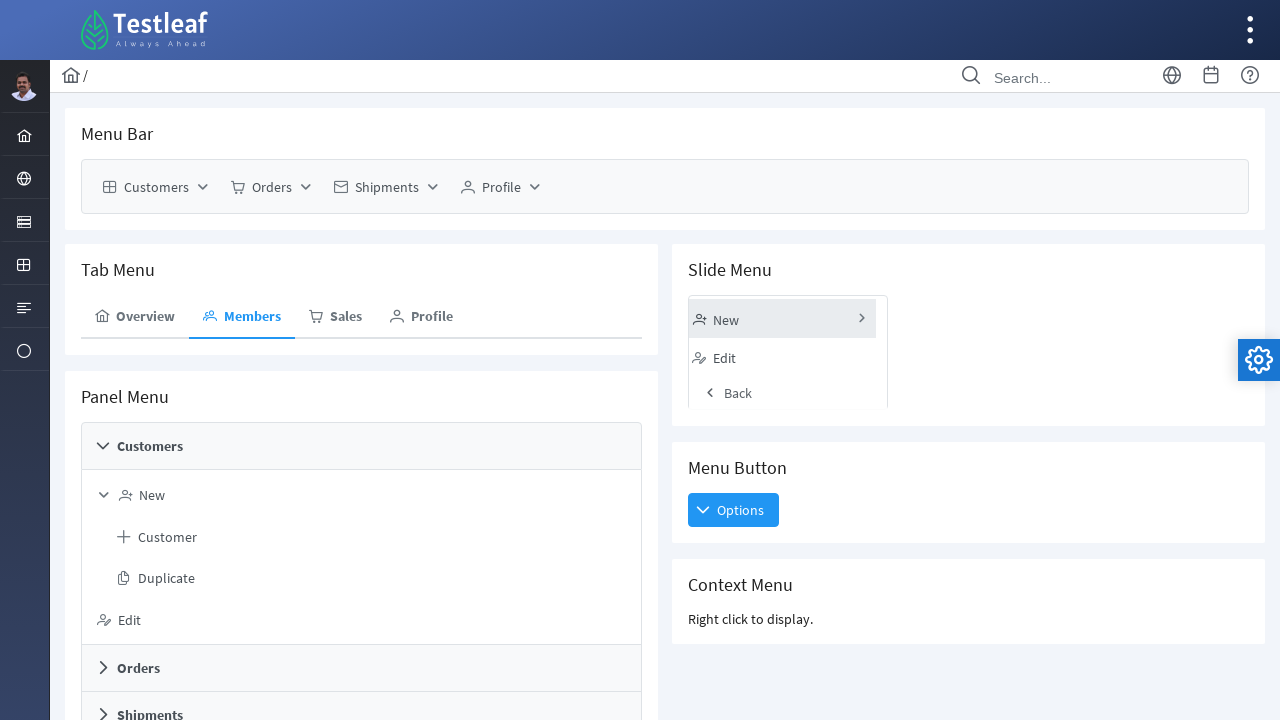

Clicked on Customer menu item (third occurrence) at (754, 319) on (//span[text()='Customer'])[3]
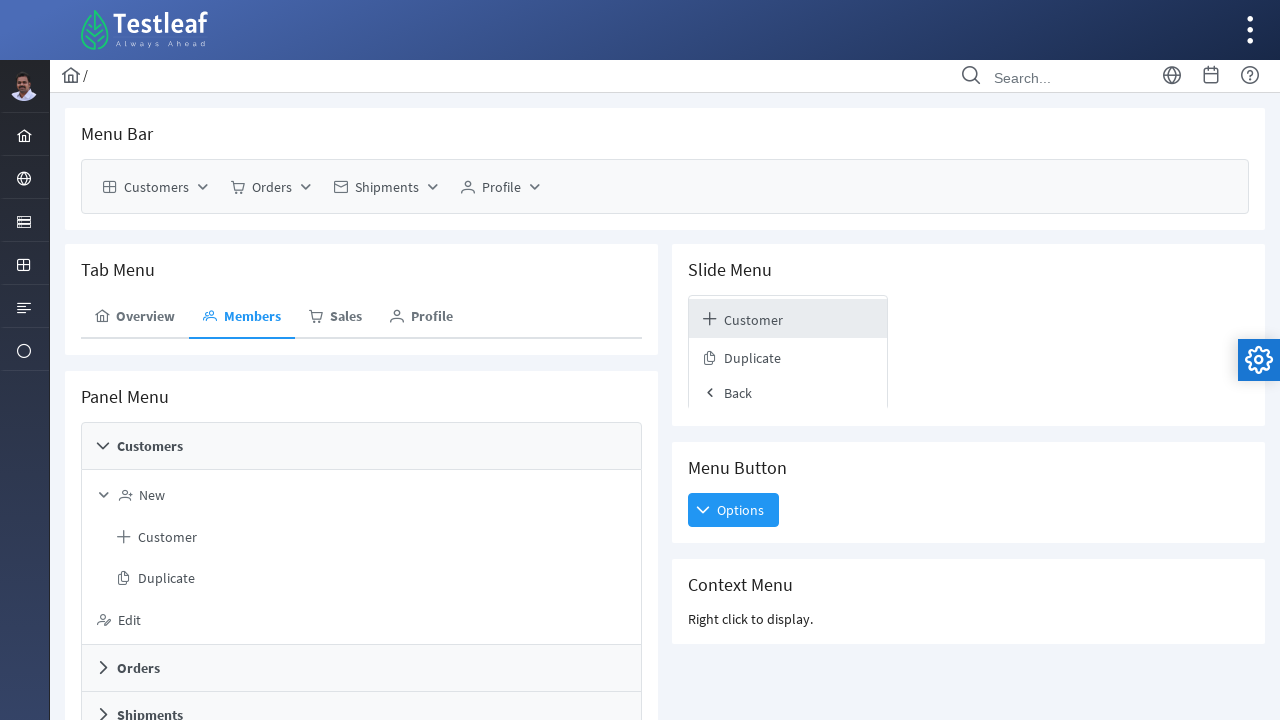

Clicked on Options menu at (734, 510) on (//span[text()='Options'])[1]
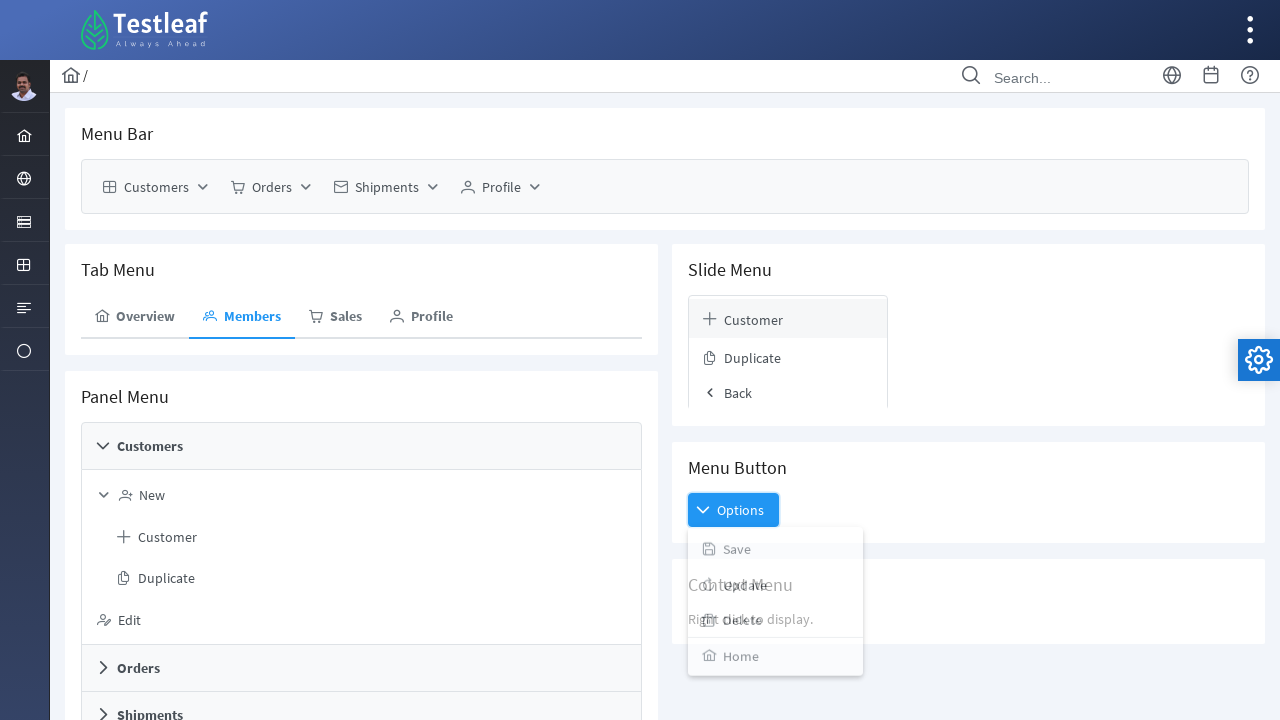

Clicked on Save option at (737, 550) on (//span[text()='Save'])[1]
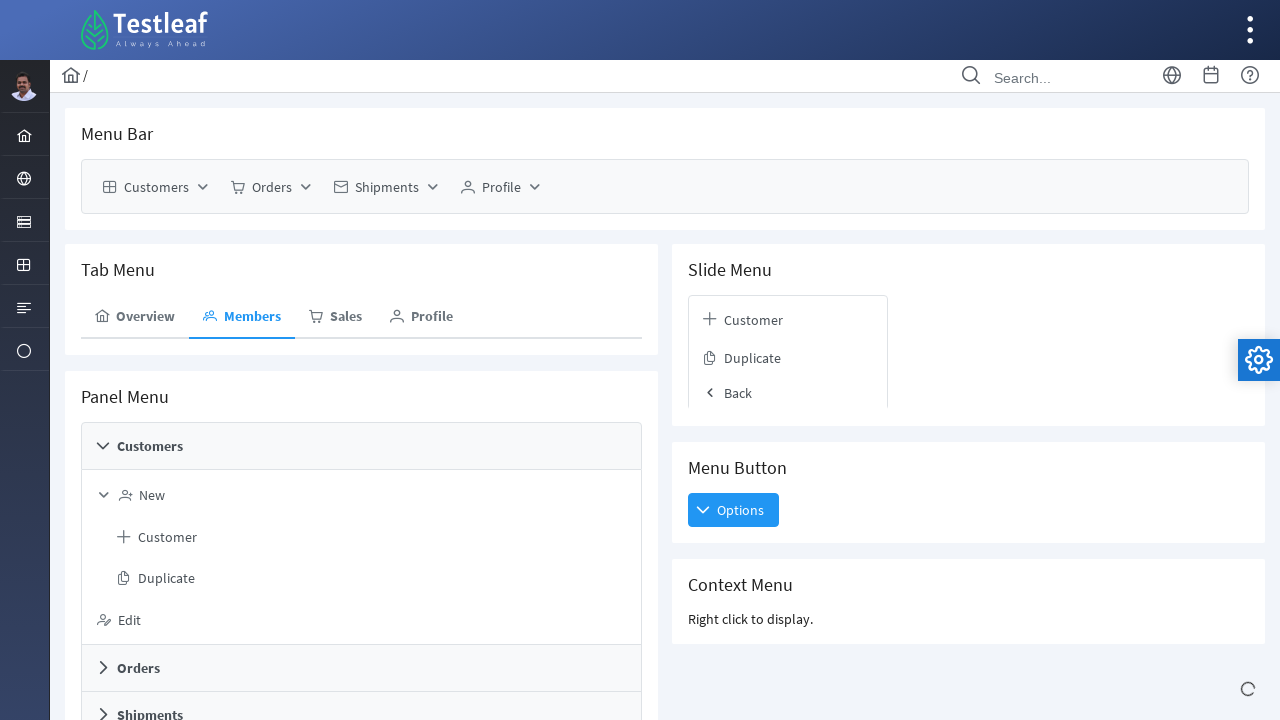

Right-clicked on Context Menu element at (968, 585) on //h5[text()='Context Menu']
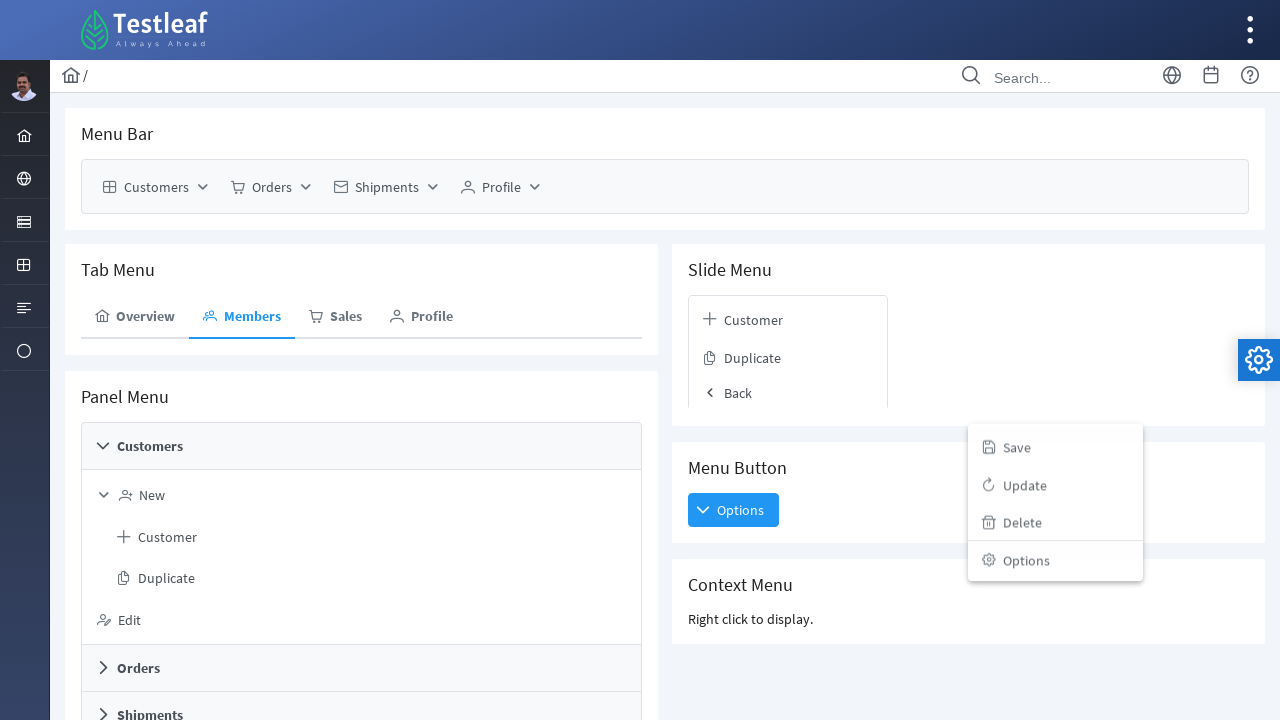

Clicked Delete option from context menu at (1022, 524) on (//span[text()='Delete'])[2]
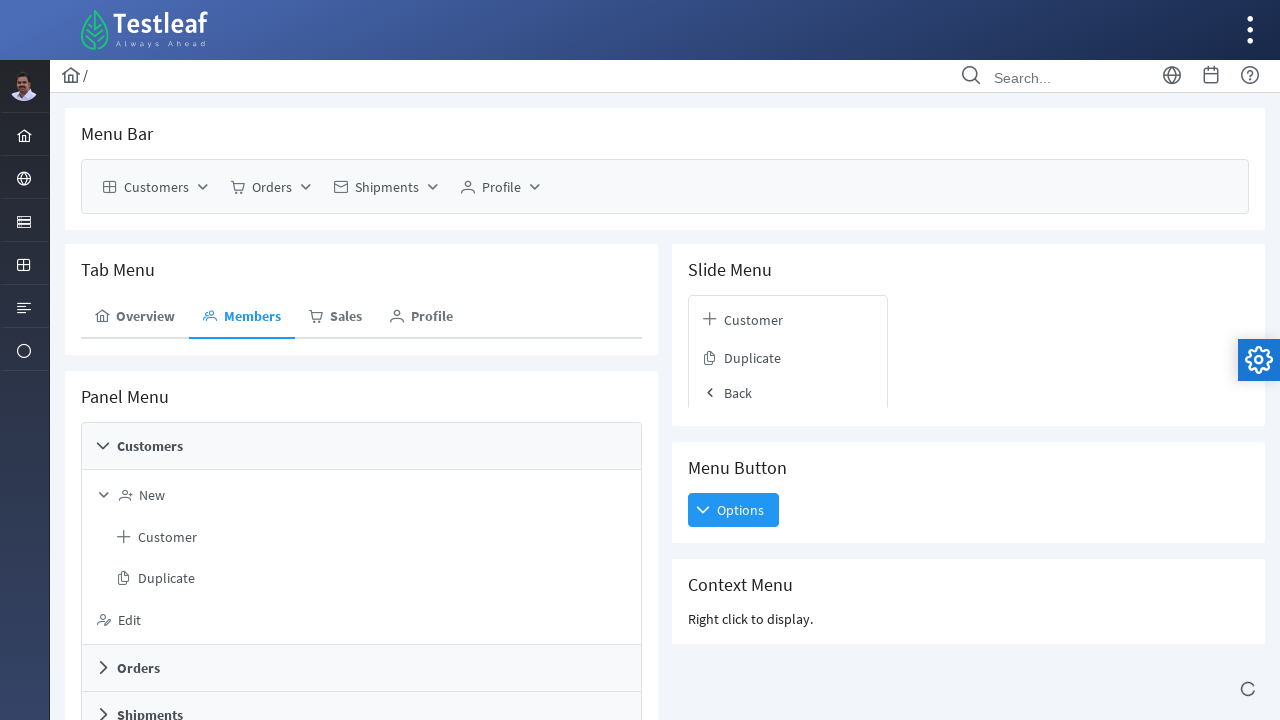

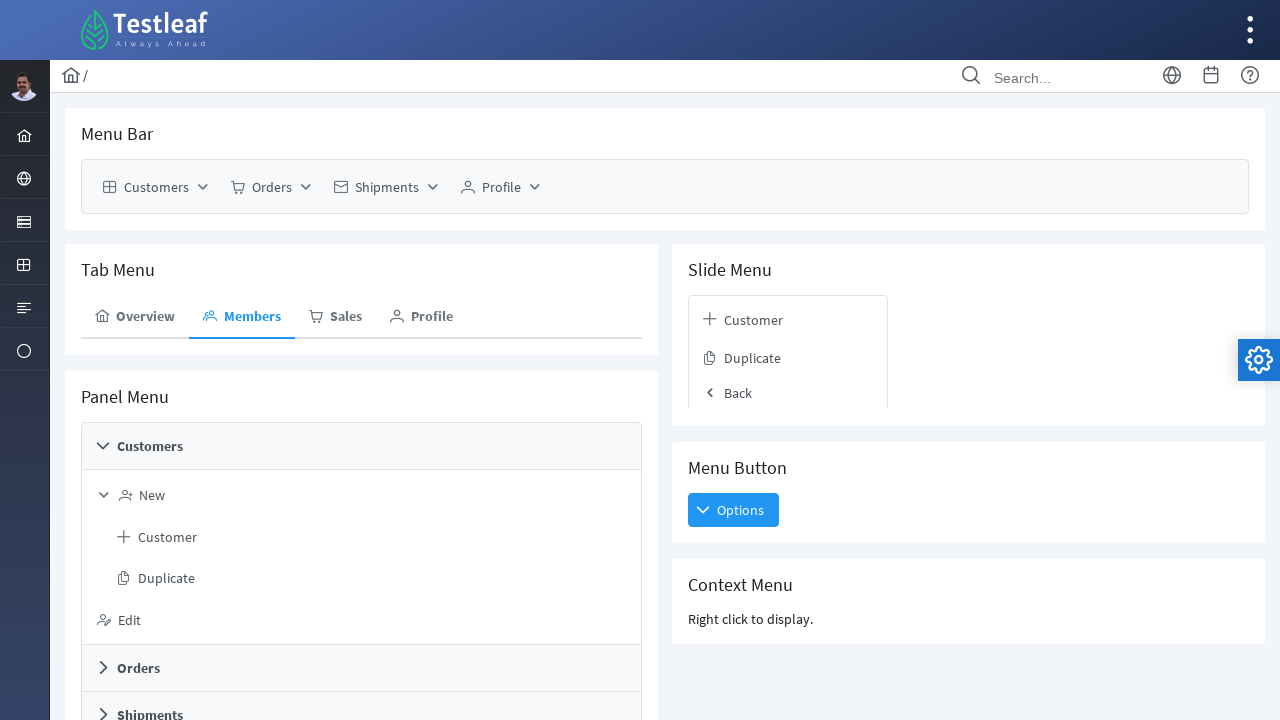